Tests JavaScript alert and confirm dialog handling by entering a name, triggering alert/confirm popups, and accepting or dismissing them.

Starting URL: https://rahulshettyacademy.com/AutomationPractice/

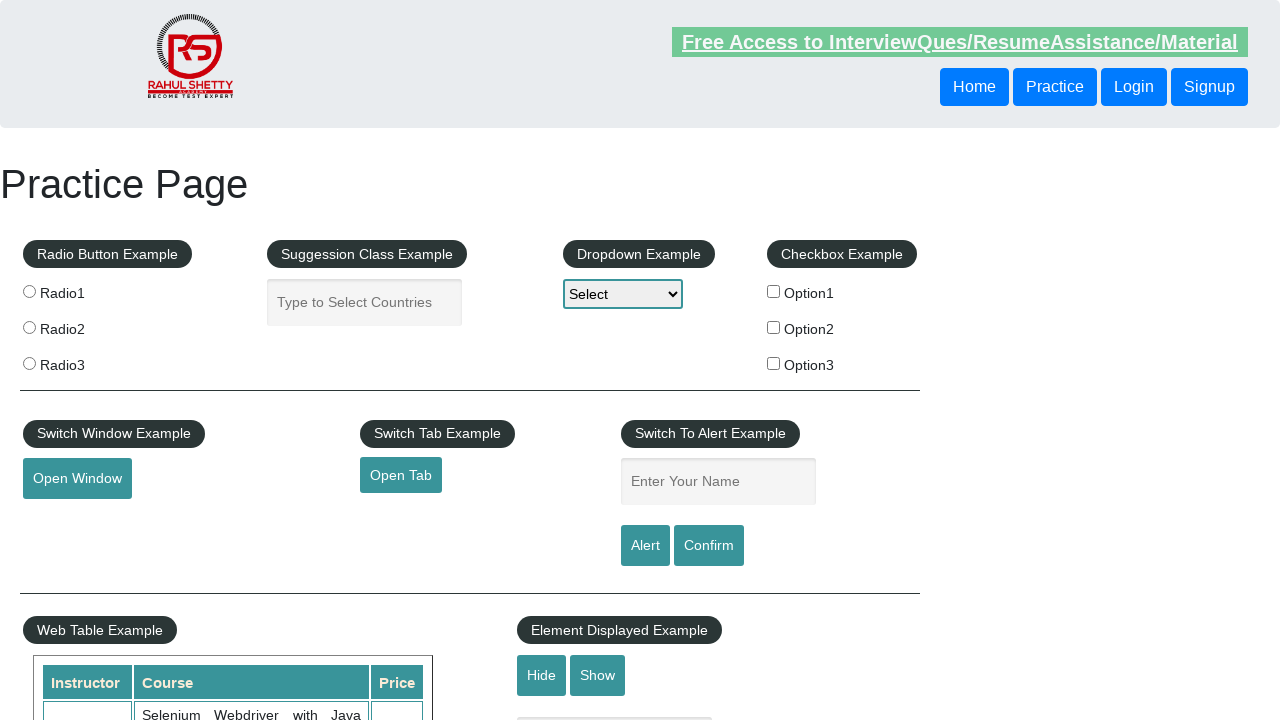

Filled name field with 'Ronit' on #name
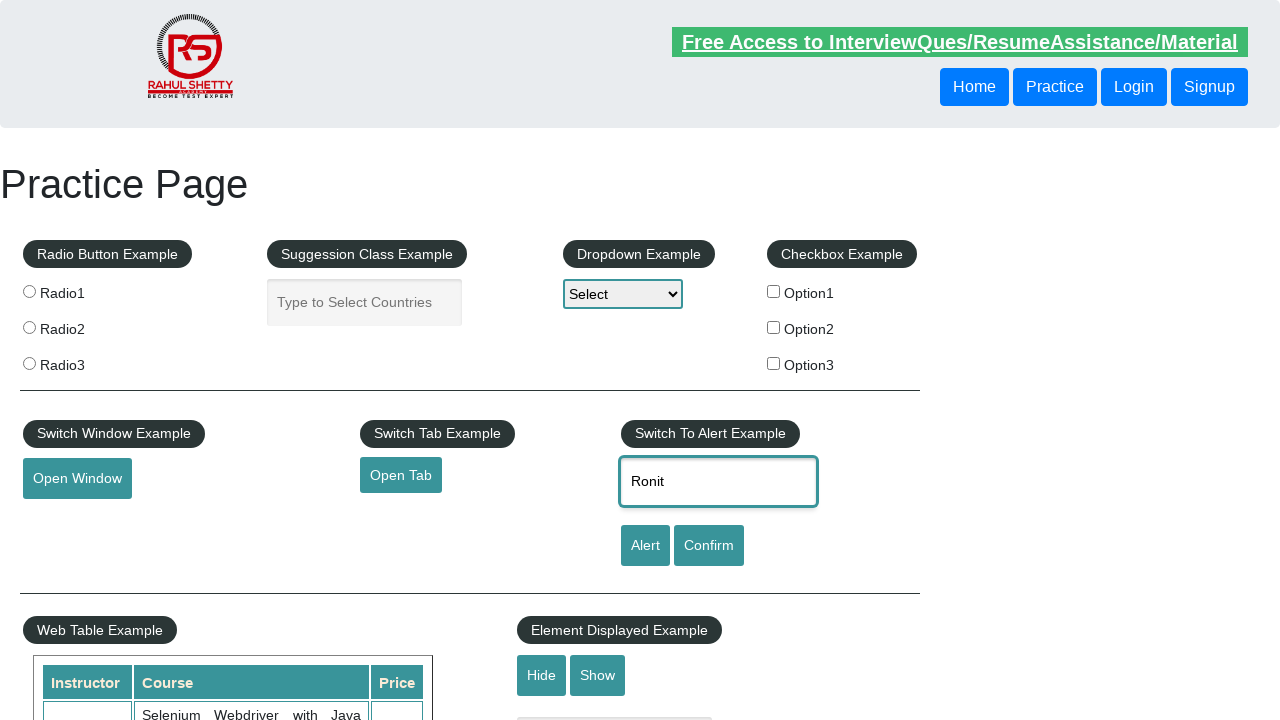

Clicked alert button to trigger alert dialog at (645, 546) on #alertbtn
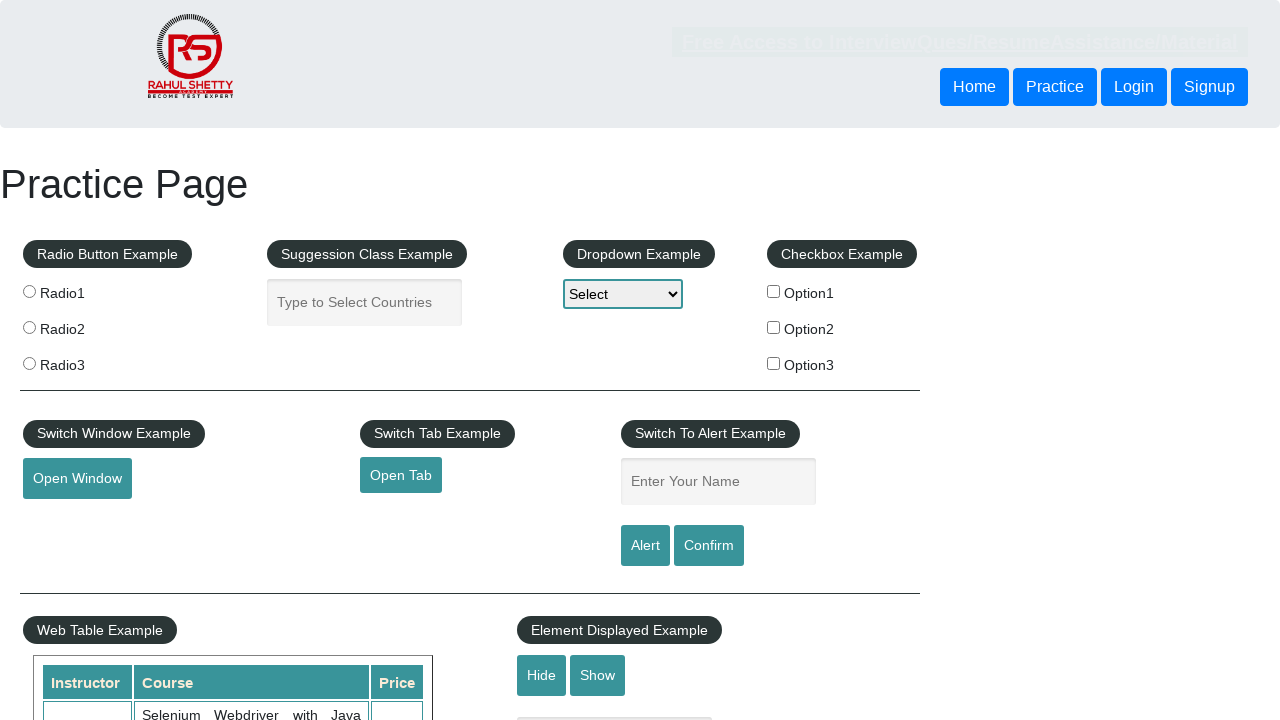

Set up dialog handler to accept alerts
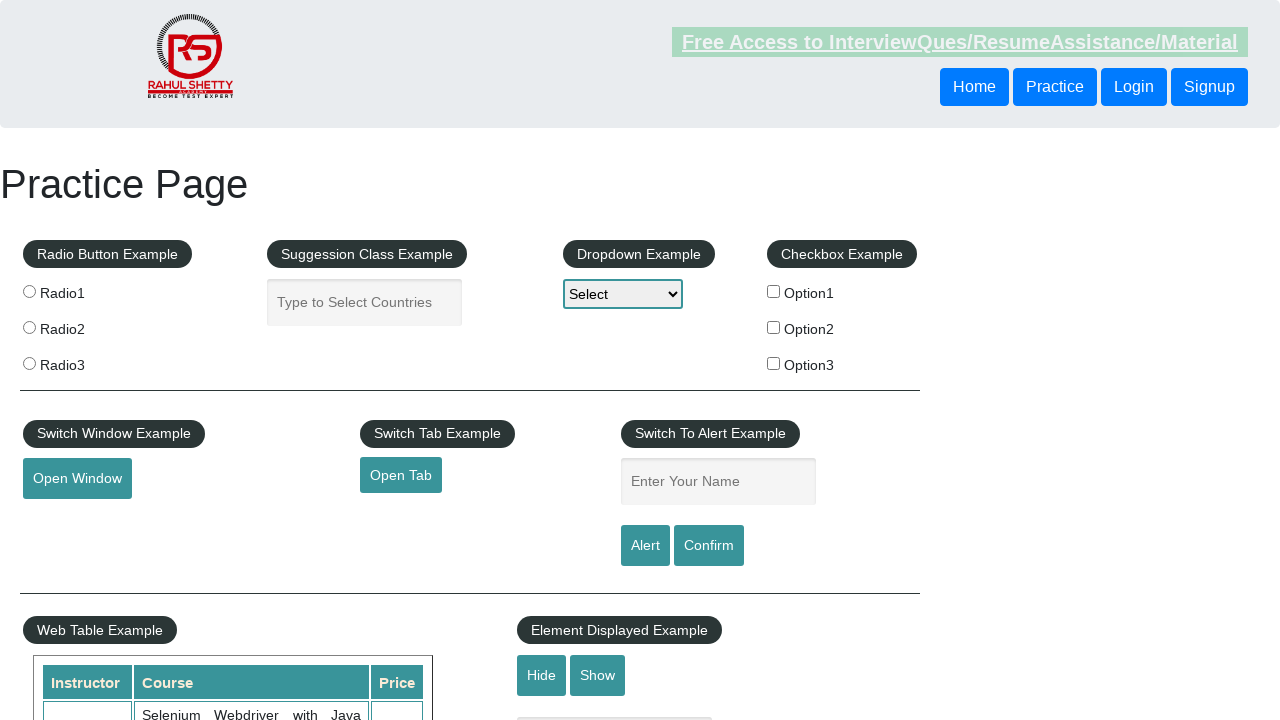

Set up one-time dialog handler to accept next dialog
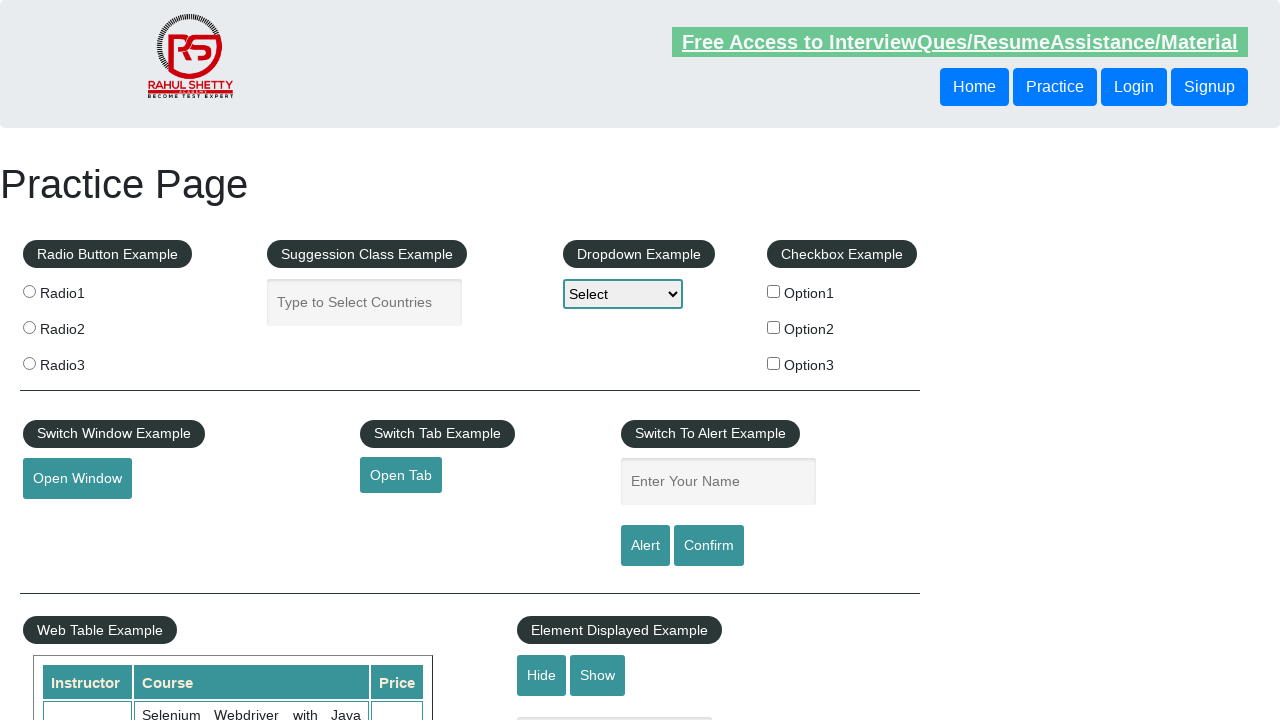

Filled name field again with 'Ronit' for confirm dialog test on #name
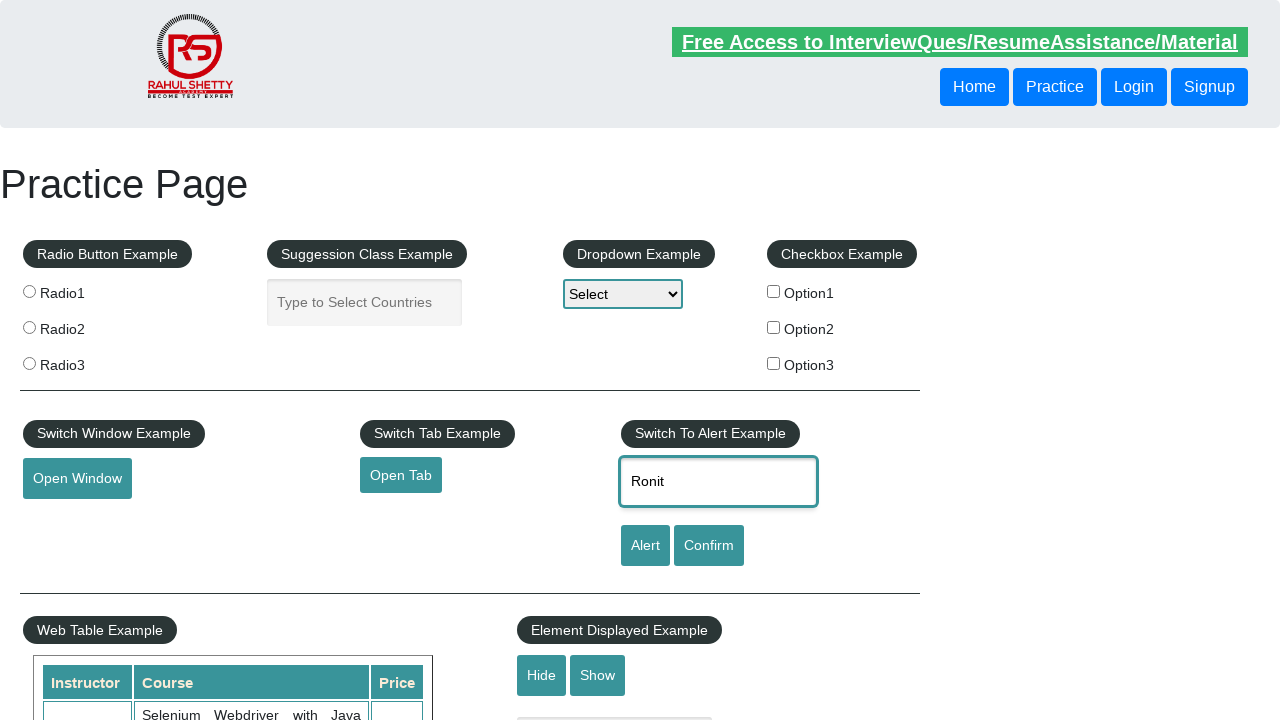

Set up one-time dialog handler to dismiss confirm dialog
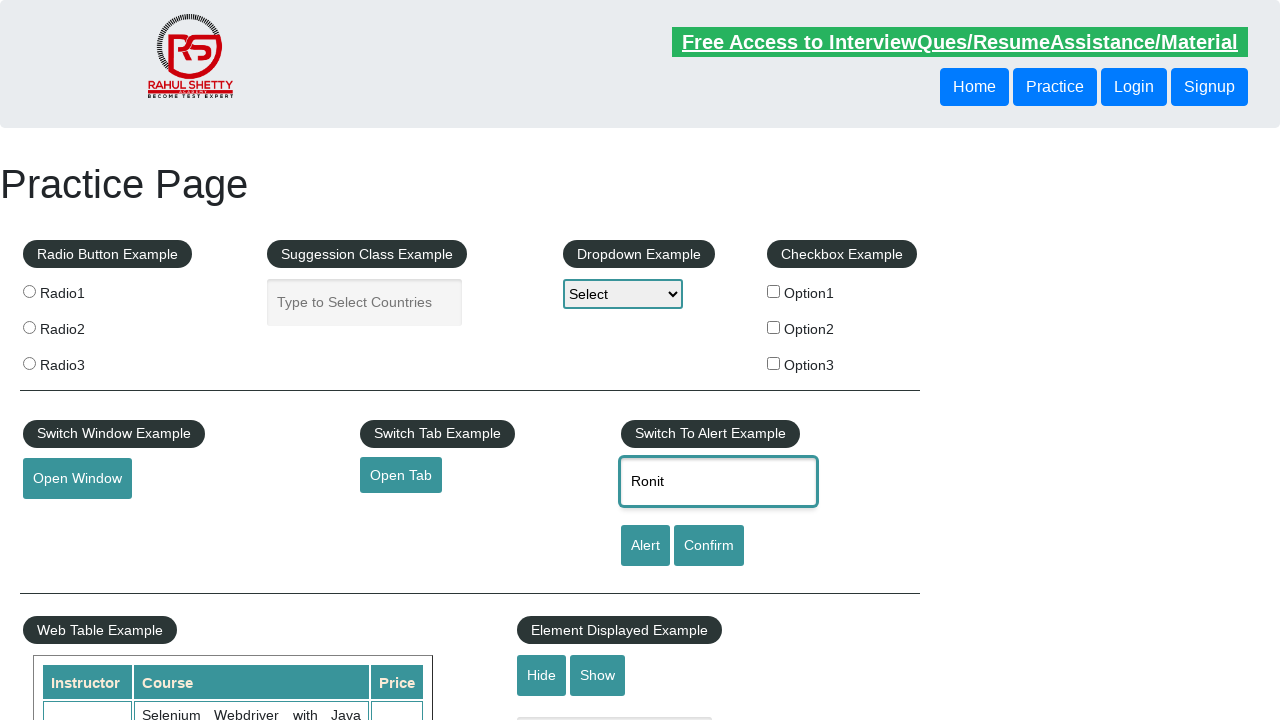

Clicked confirm button to trigger confirm dialog at (709, 546) on #confirmbtn
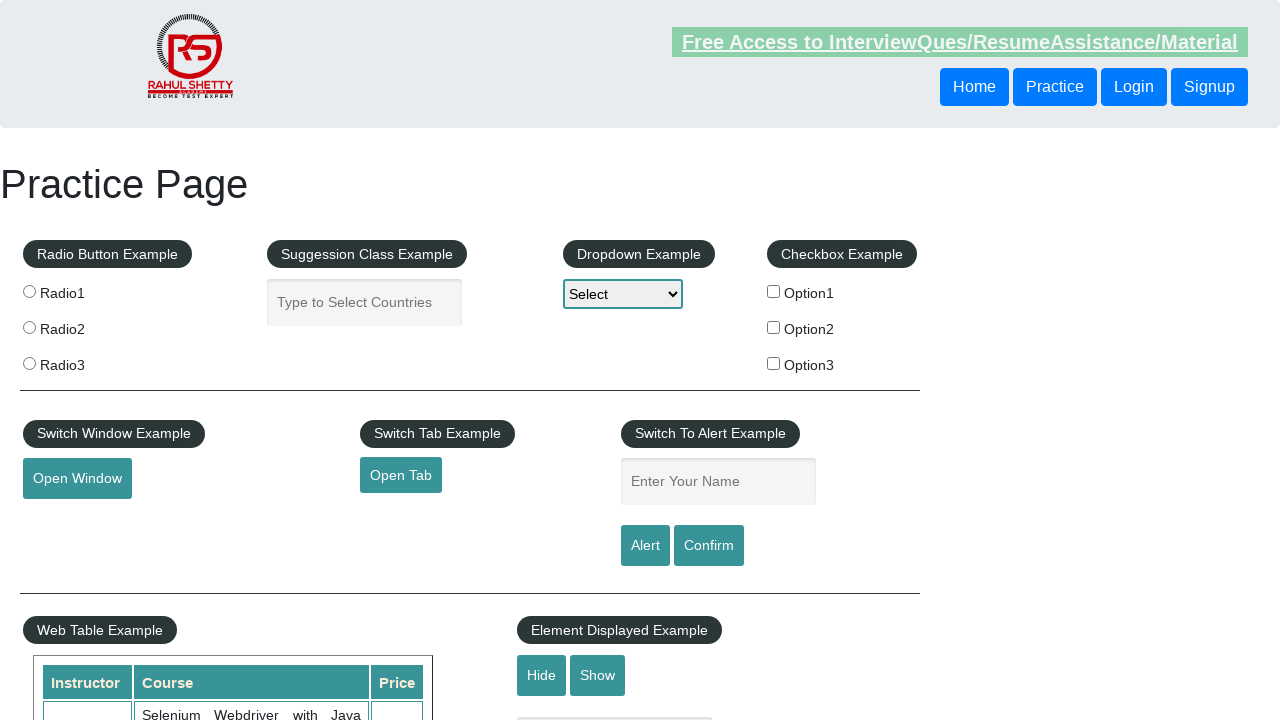

Waited 500ms for dialog to be processed
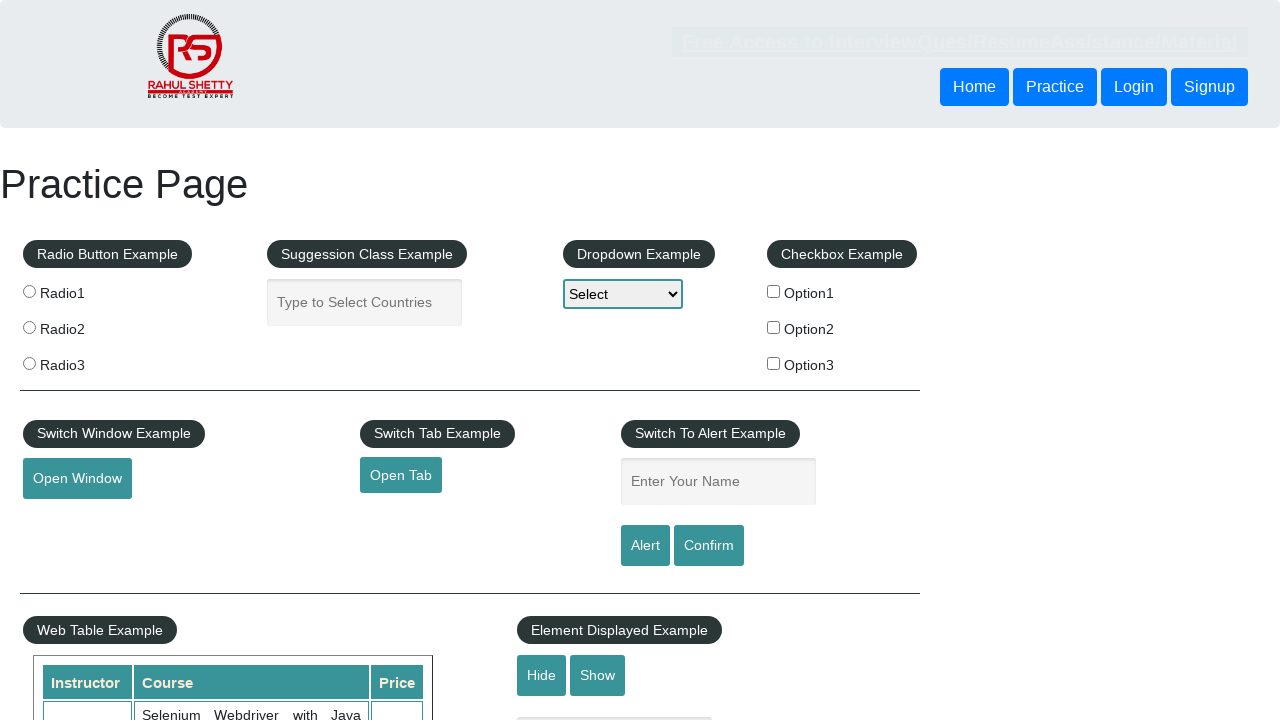

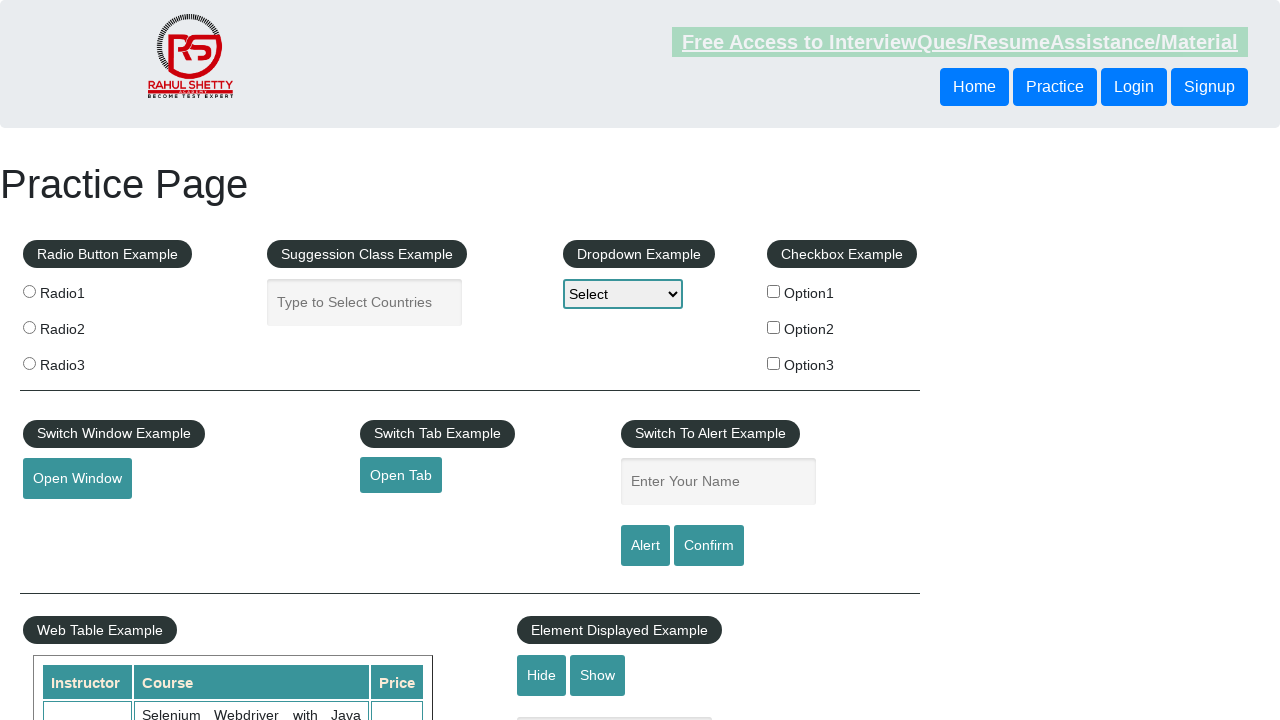